Tests complete guest checkout flow including adding product to cart, filling billing information, selecting payment method, and placing order

Starting URL: http://practice.automationtesting.in/

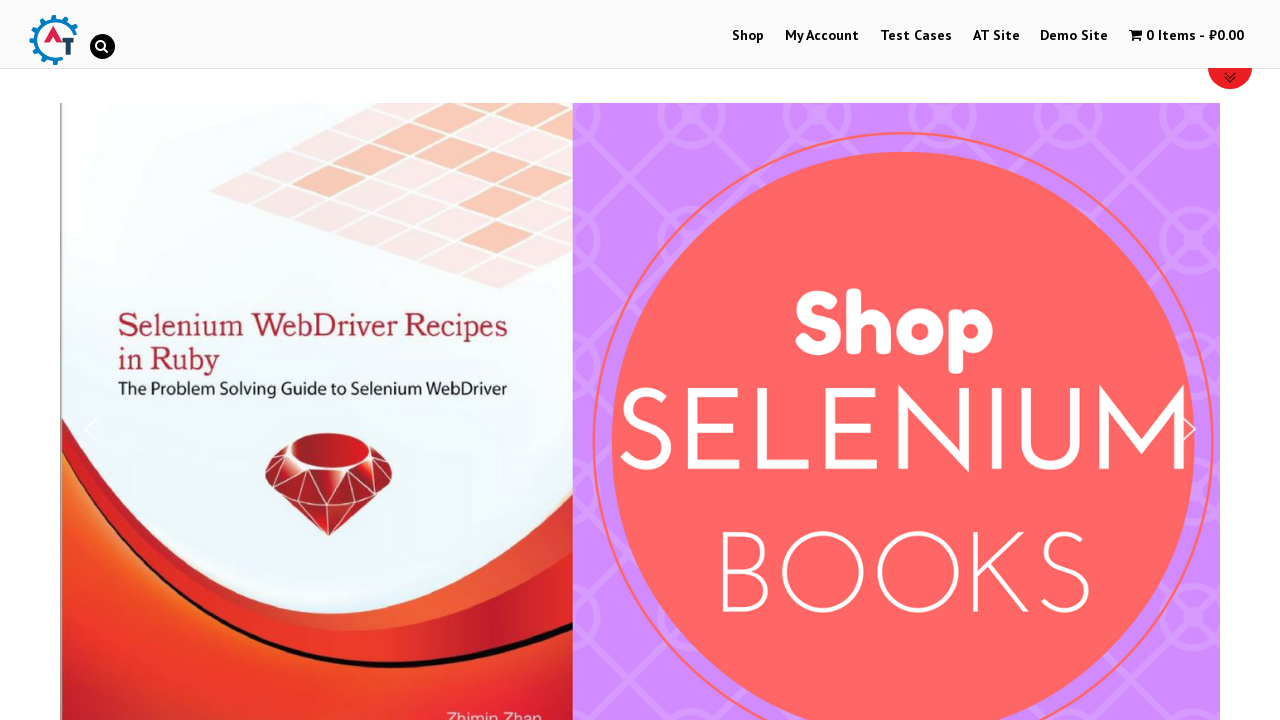

Clicked on Shop tab at (748, 36) on #menu-item-40
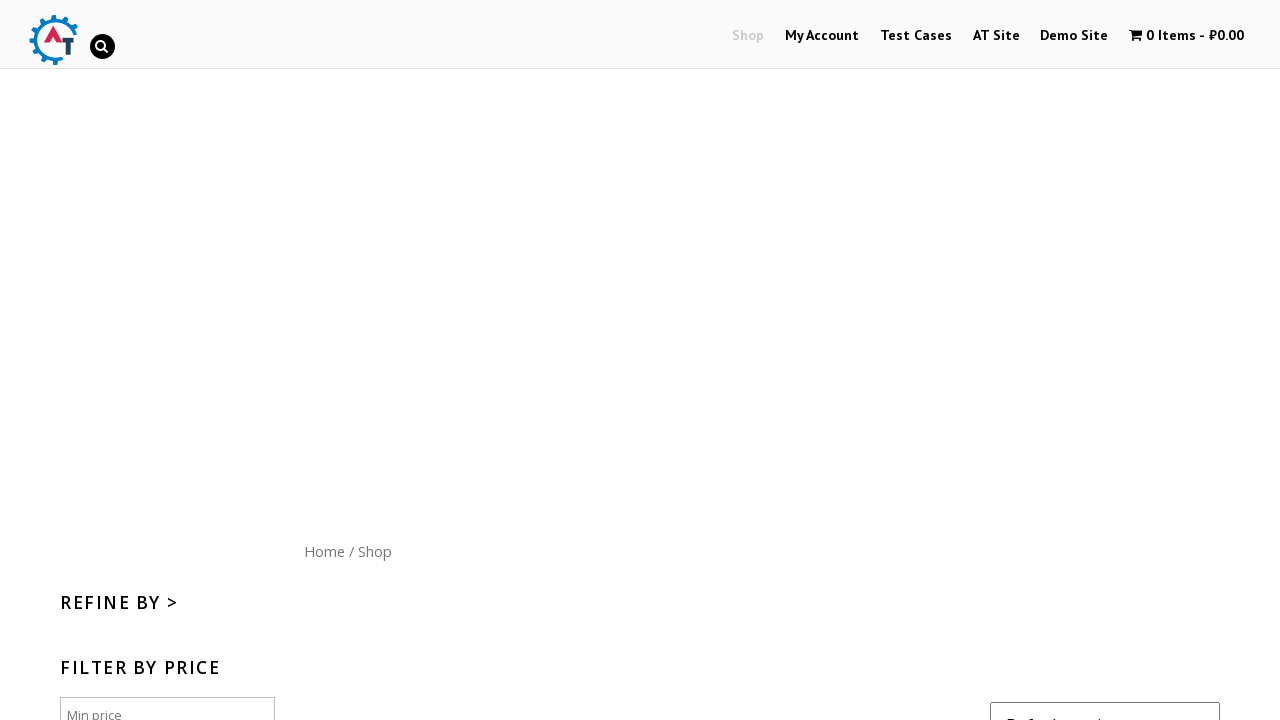

Scrolled down 300px to see products
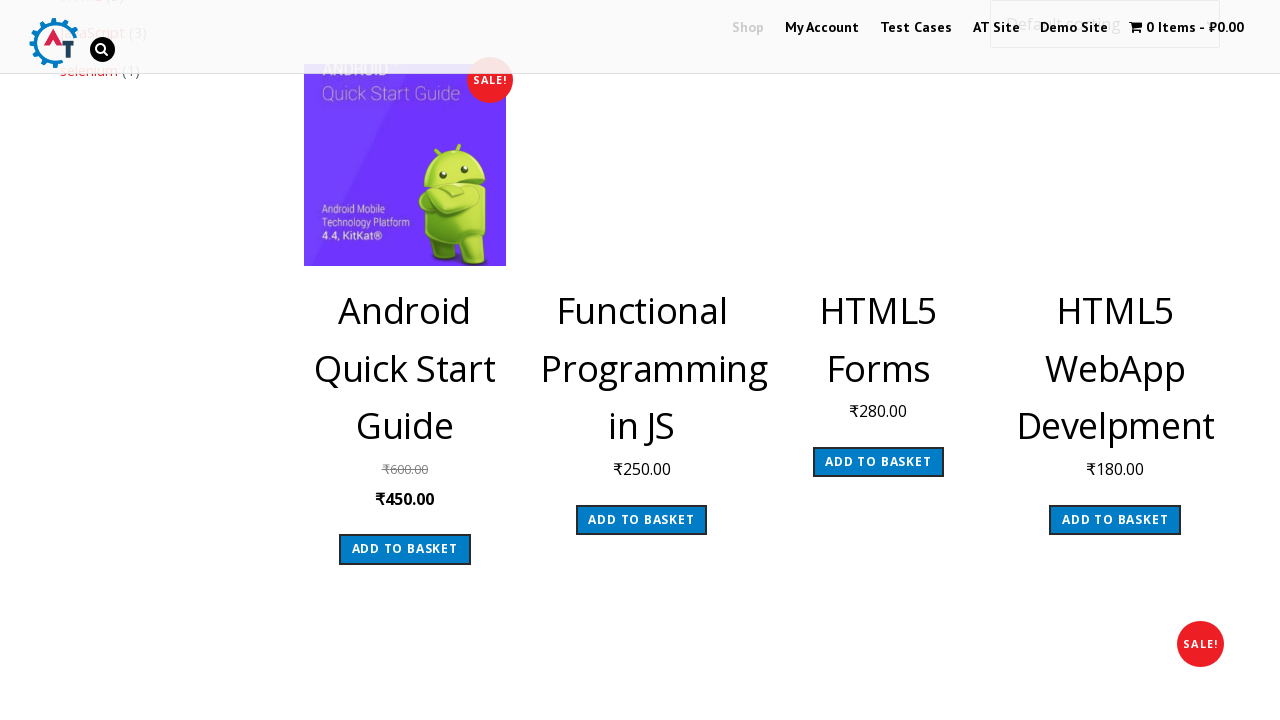

Clicked Add to Basket button for HTML5 WebApp Development book at (1115, 520) on .post-182 > a.button
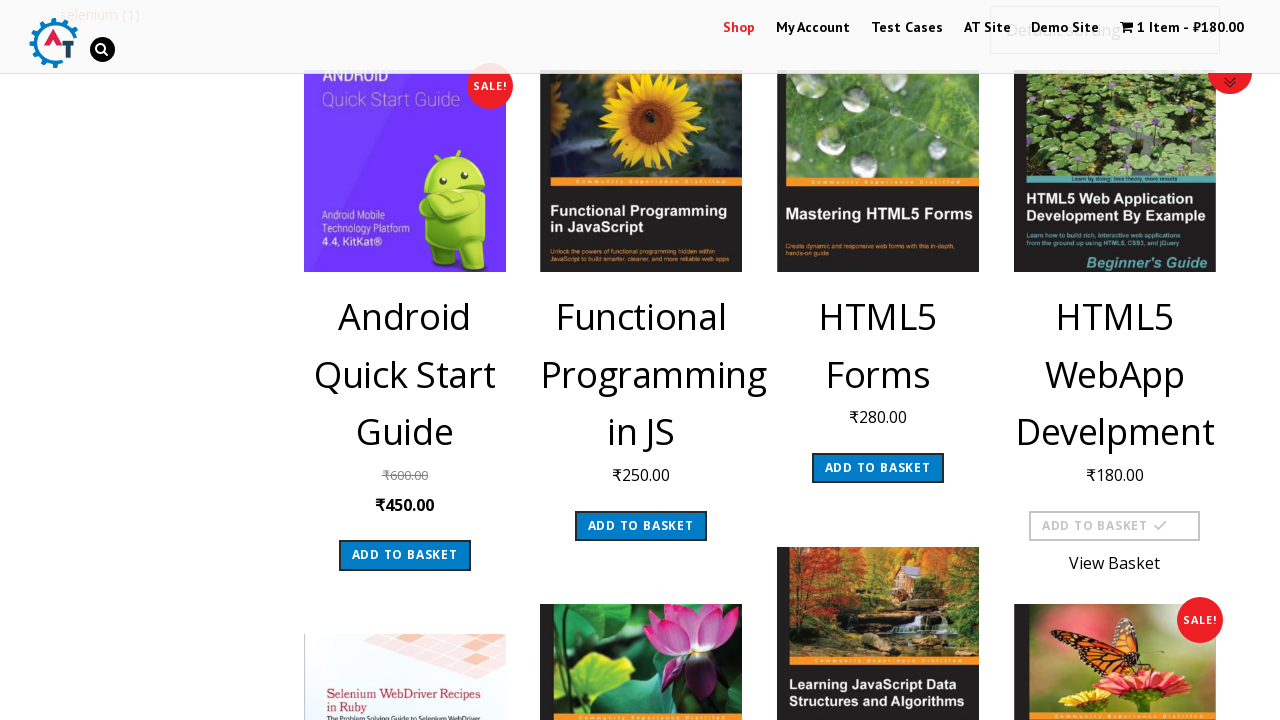

Waited for product to be added to basket
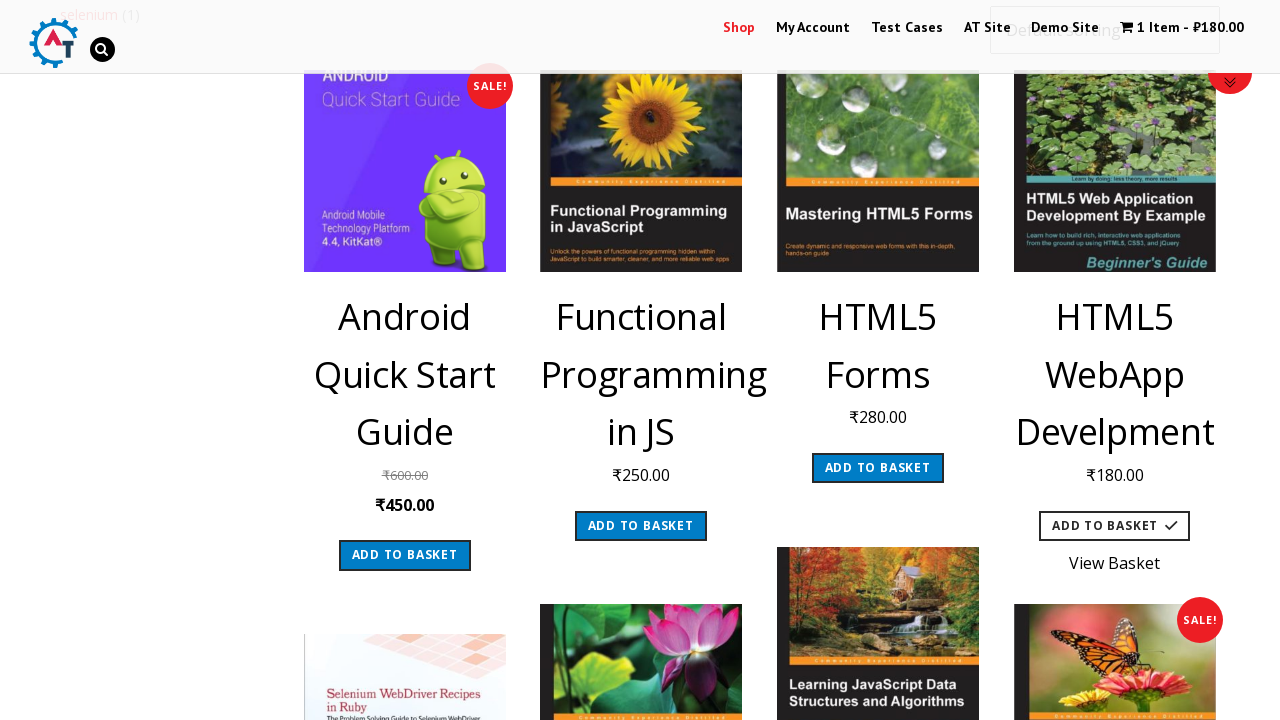

Clicked shopping cart icon to view cart at (1127, 27) on .wpmenucart-icon-shopping-cart-0
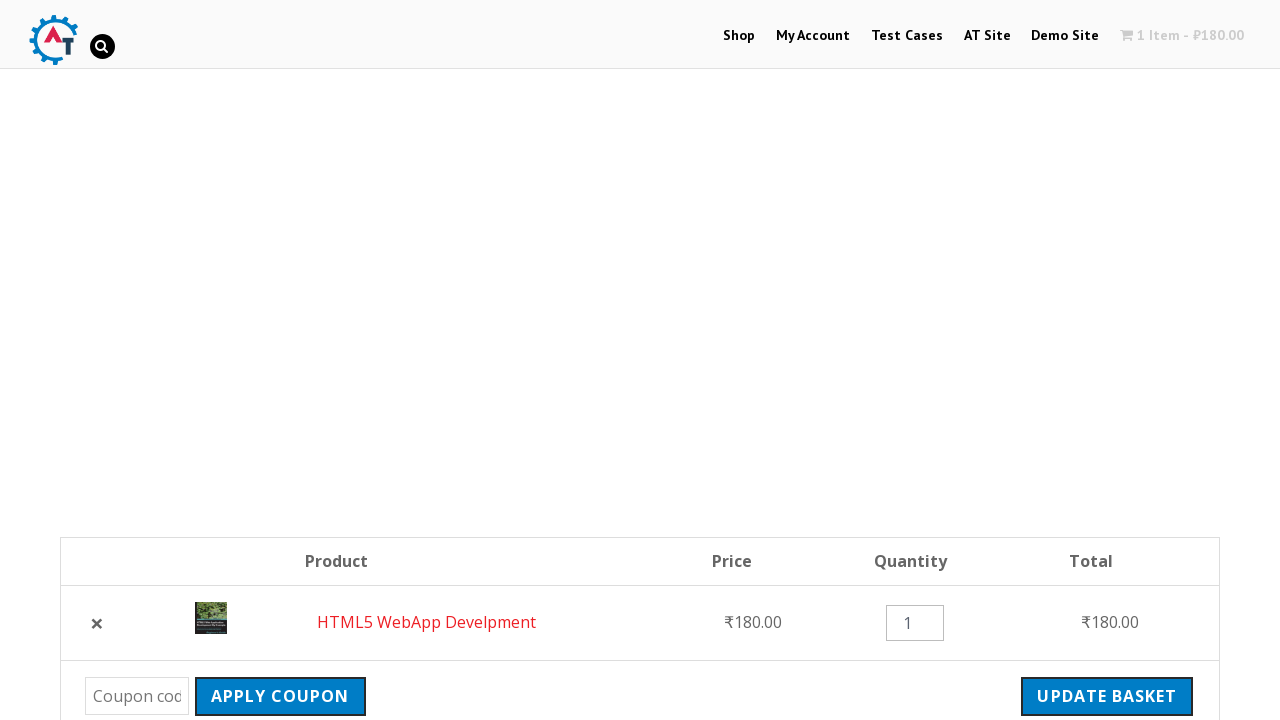

Waited for cart page to load
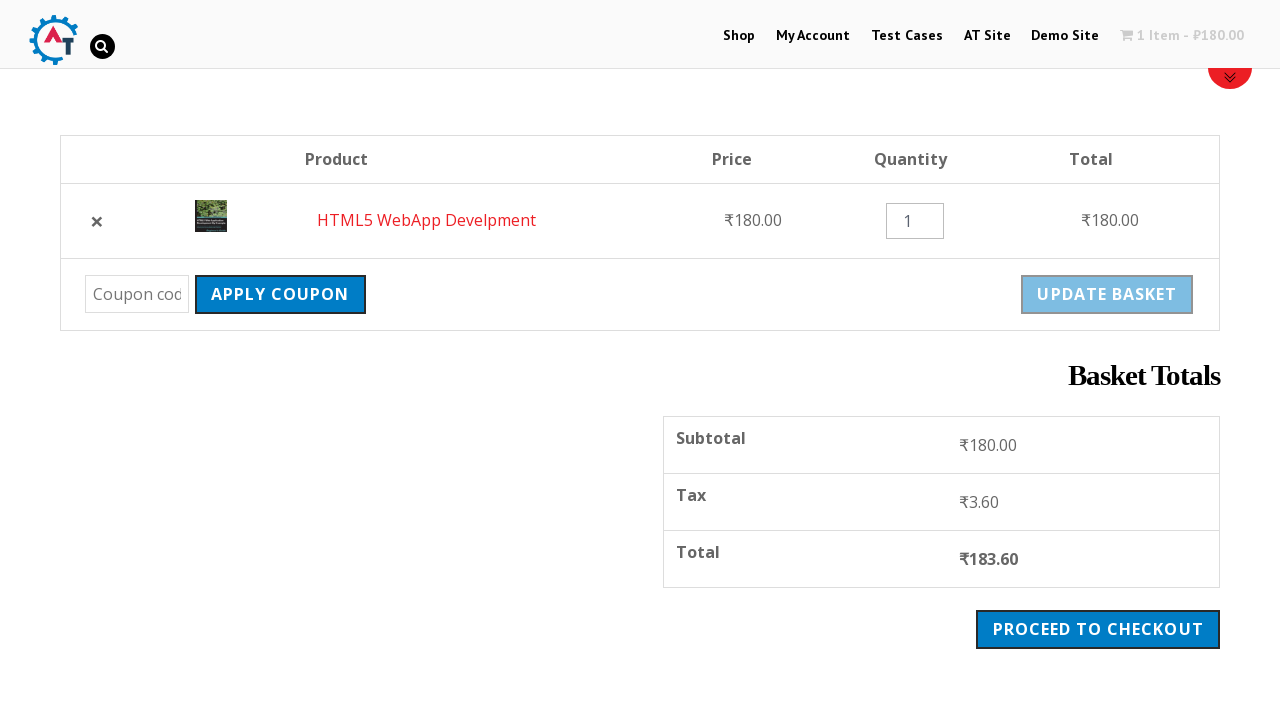

Checkout button is now visible
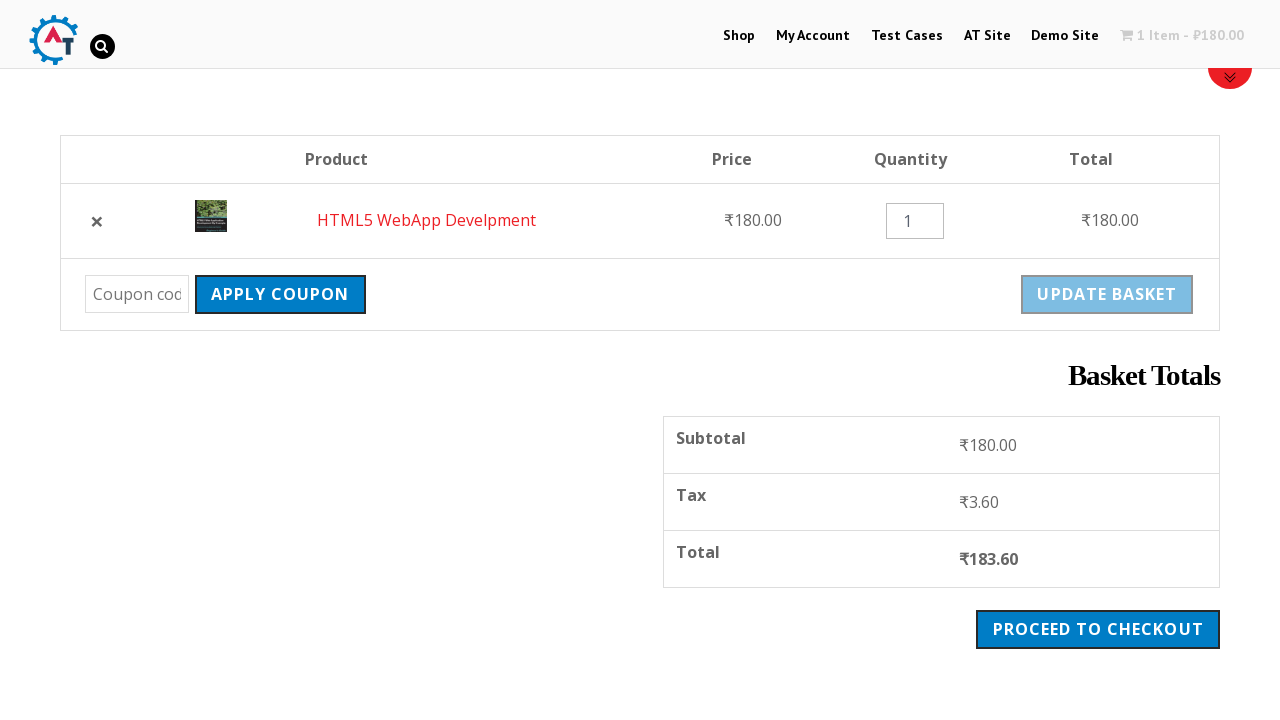

Clicked Checkout button to proceed to checkout page at (1098, 629) on .checkout-button
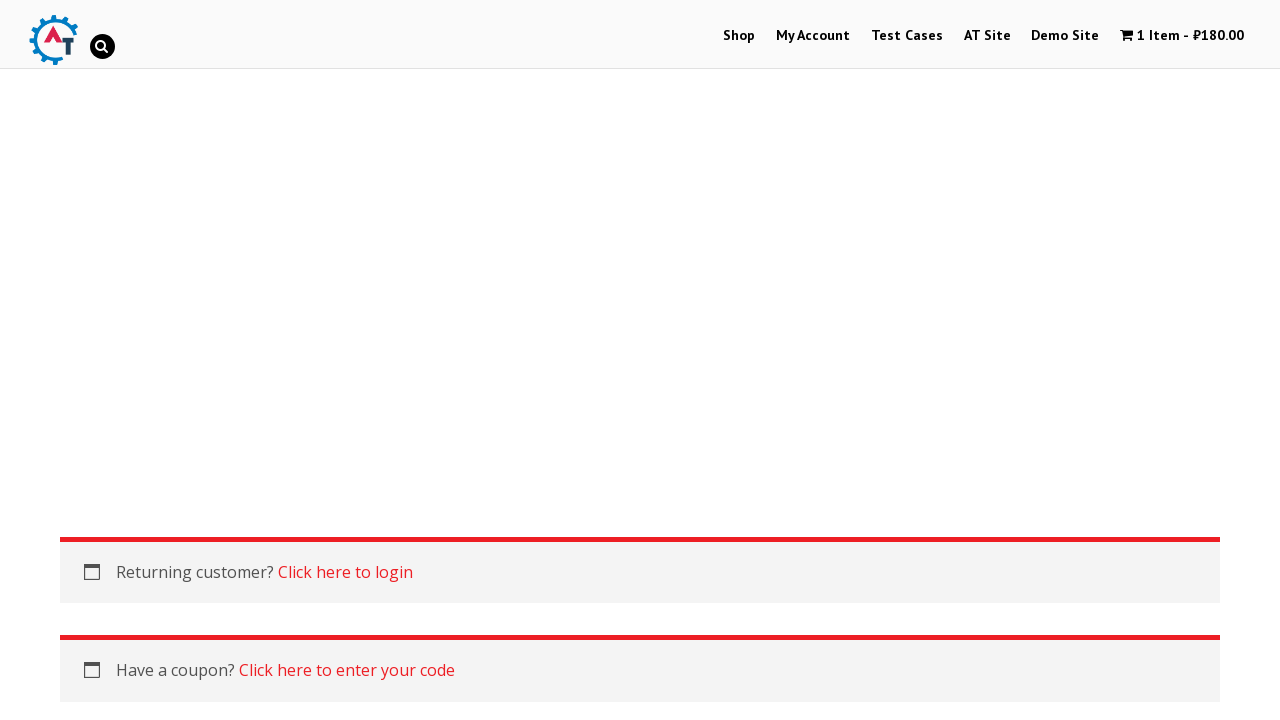

Billing form loaded successfully
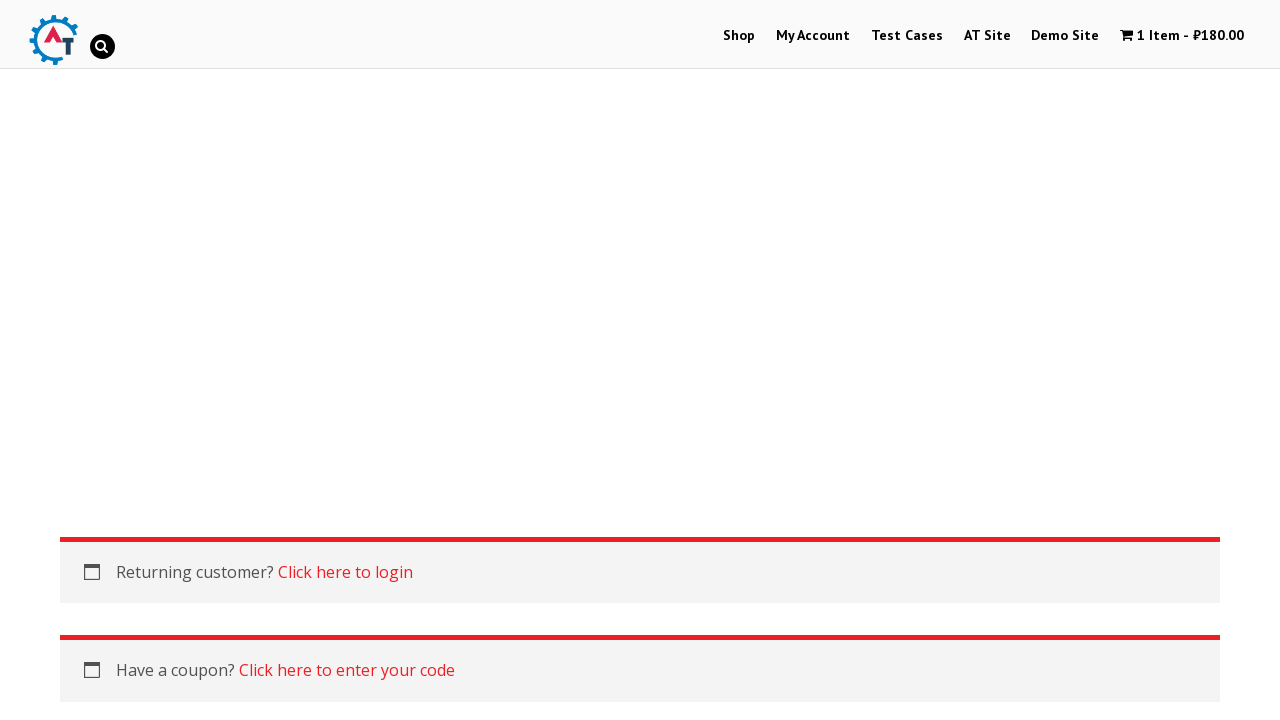

Filled billing first name: Michael on #billing_first_name
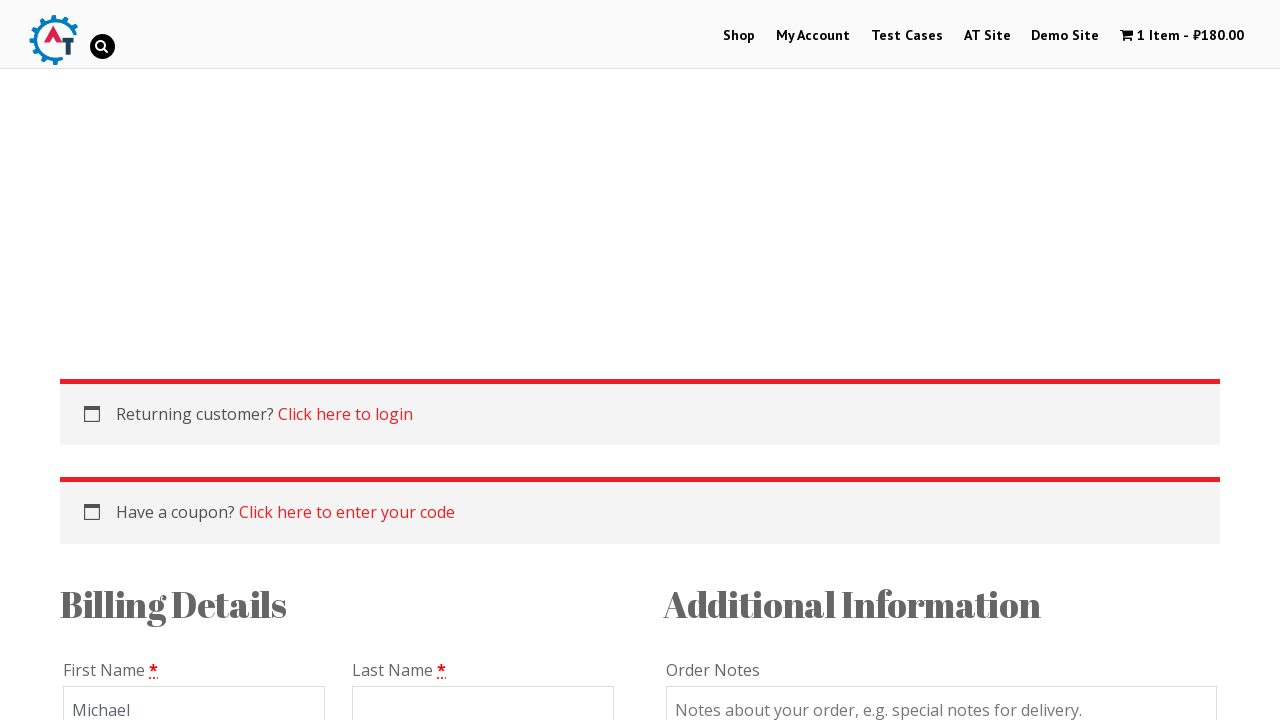

Filled billing last name: Johnson on #billing_last_name
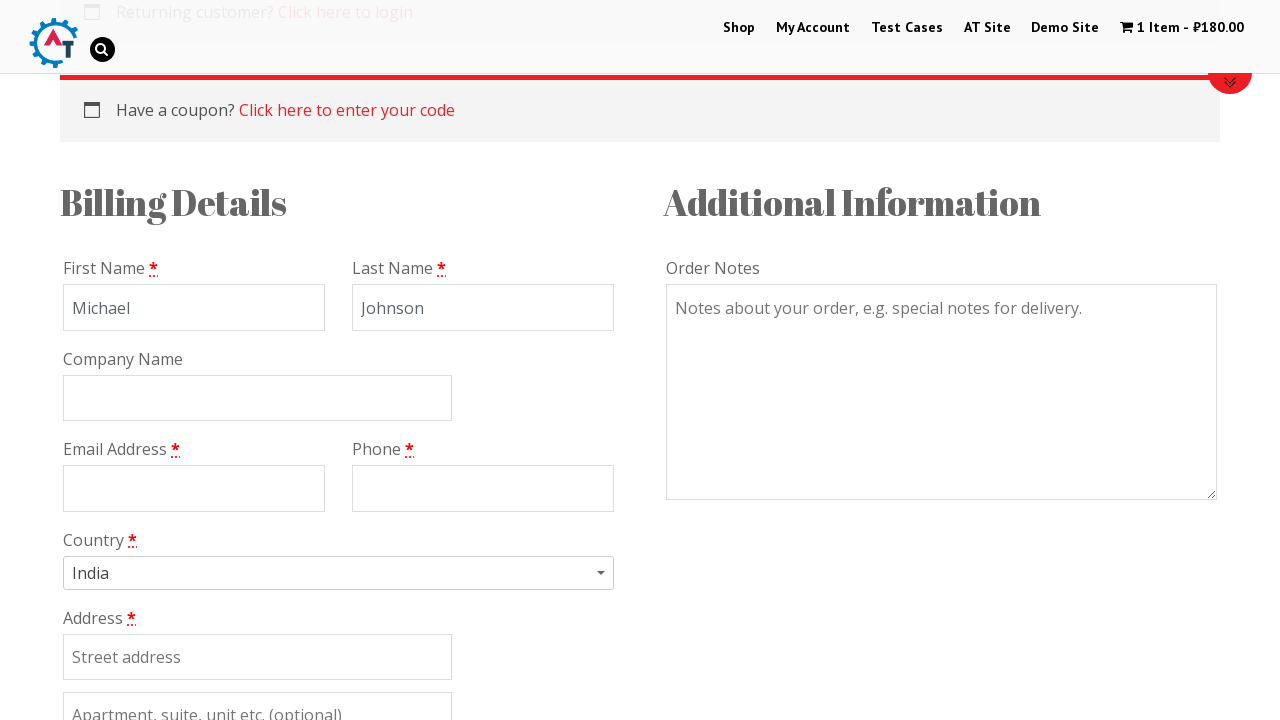

Filled billing email: michael.johnson@example.com on [name='billing_email']
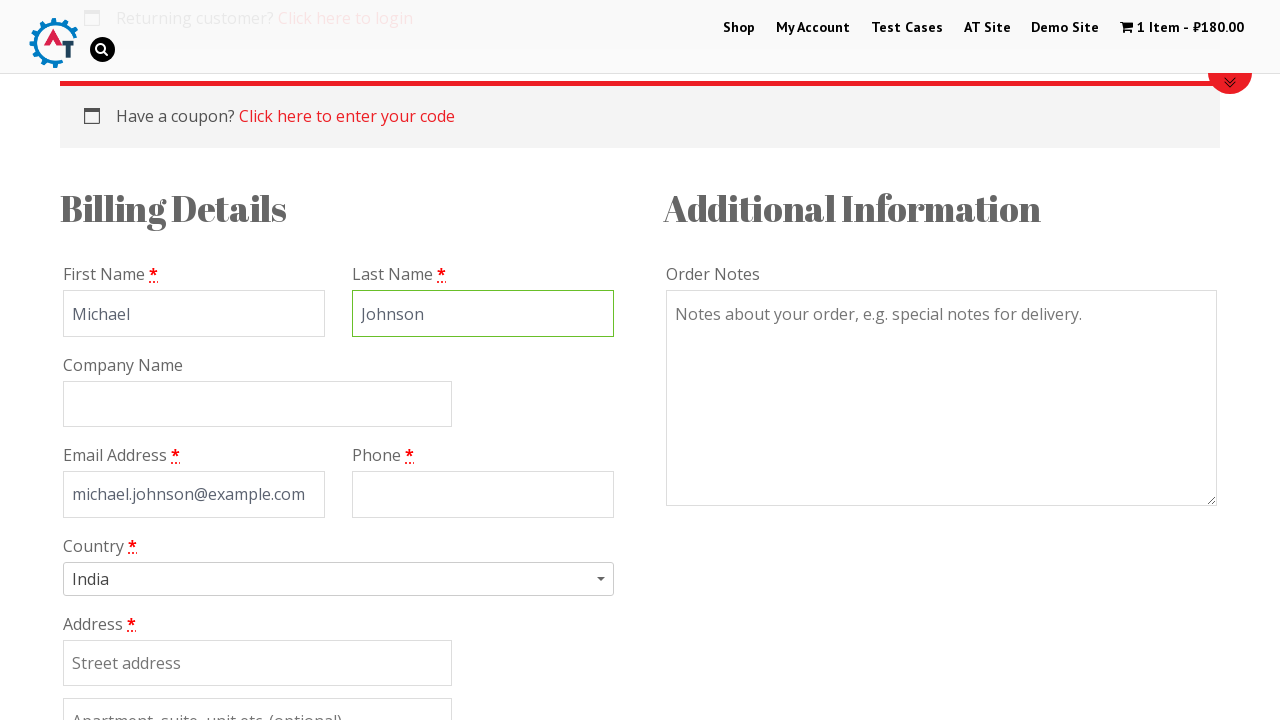

Filled billing phone: 5551234567 on #billing_phone
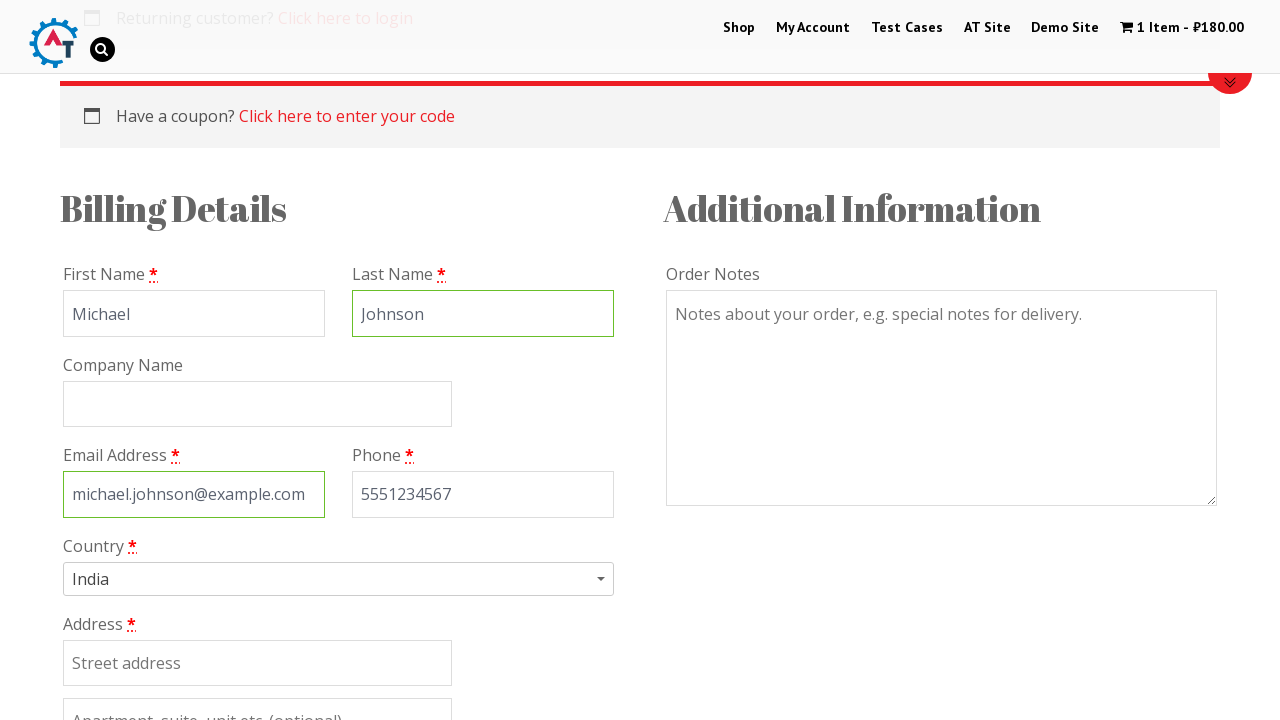

Clicked on country dropdown to select country at (338, 579) on #s2id_billing_country
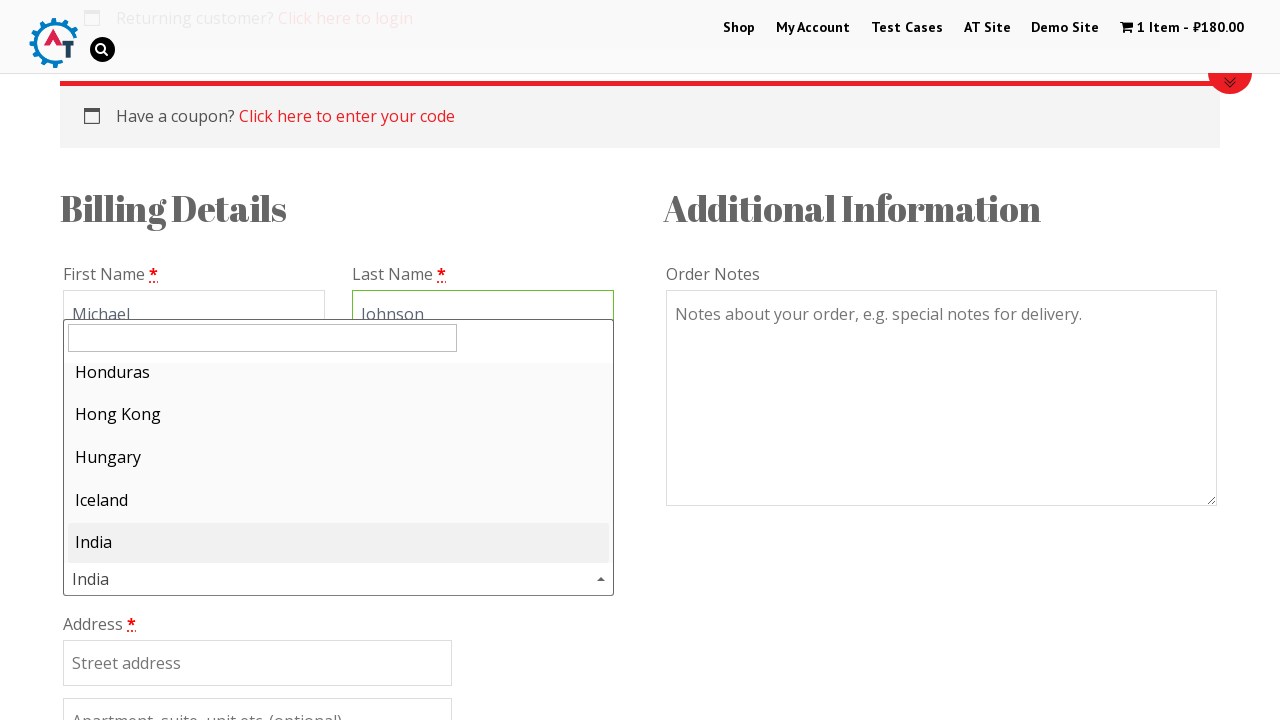

Waited for country dropdown to open
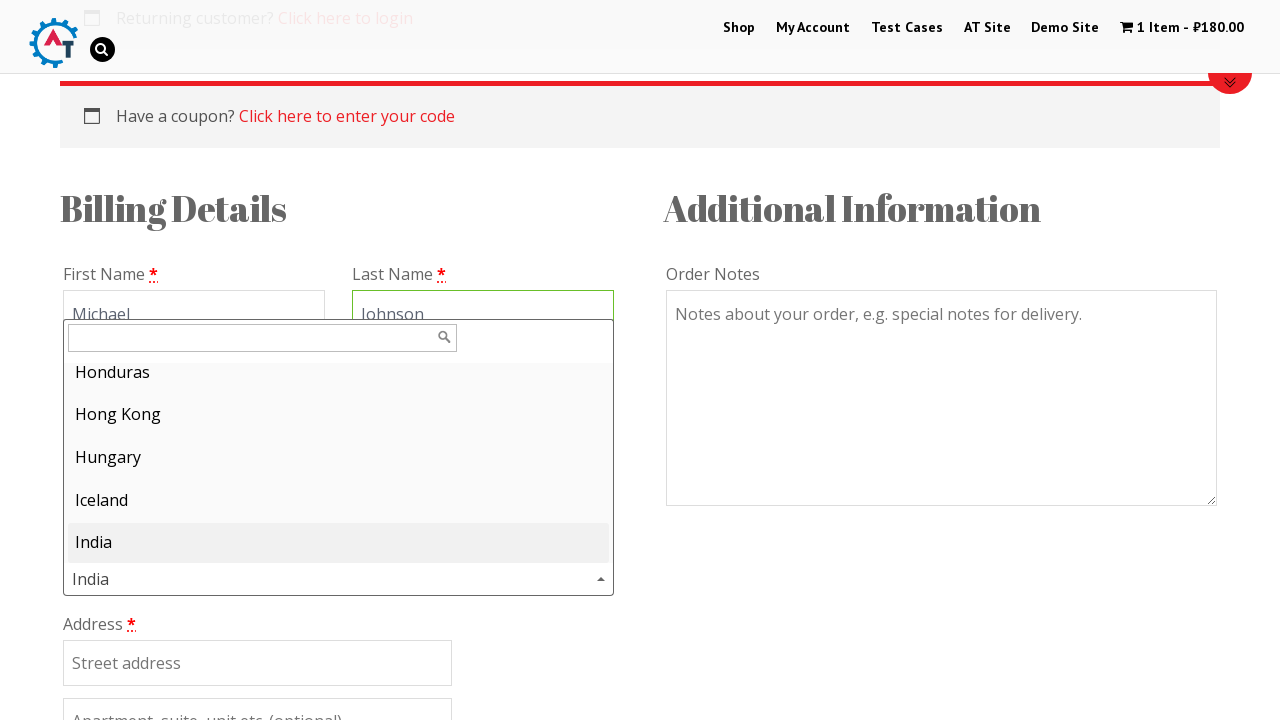

Typed 'Russia' in country search field on #s2id_autogen1_search
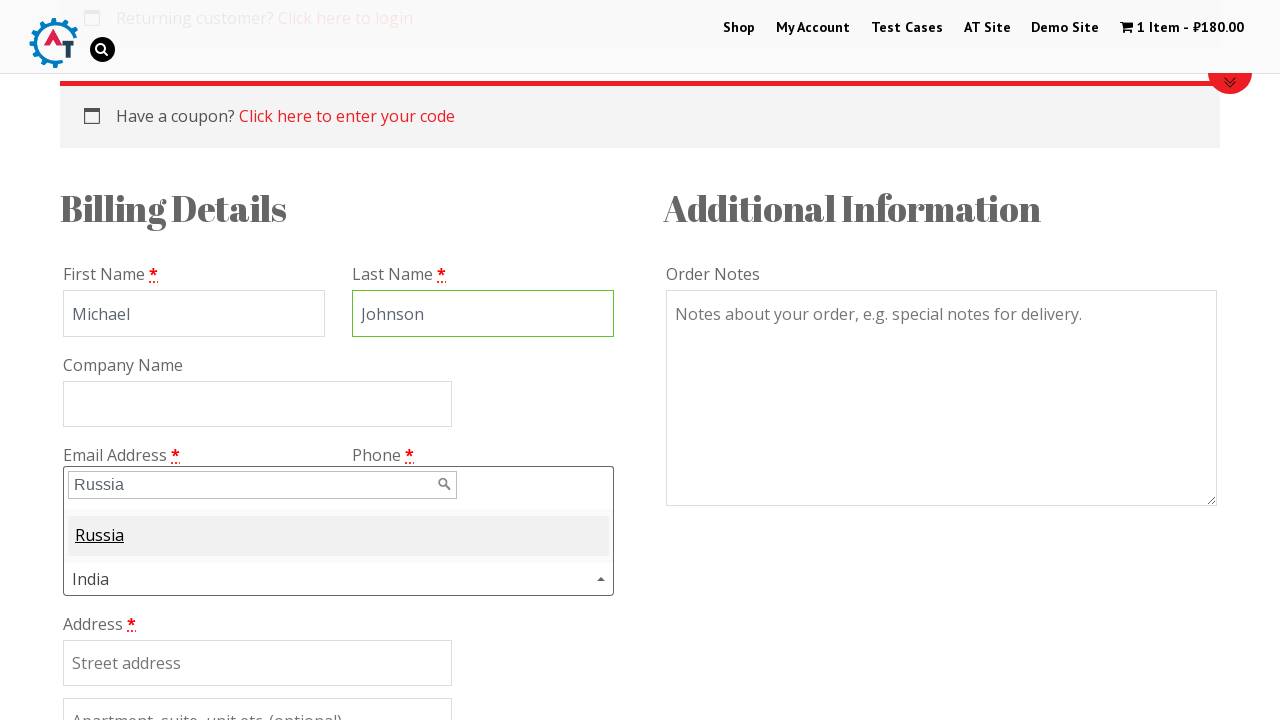

Waited for country search results to appear
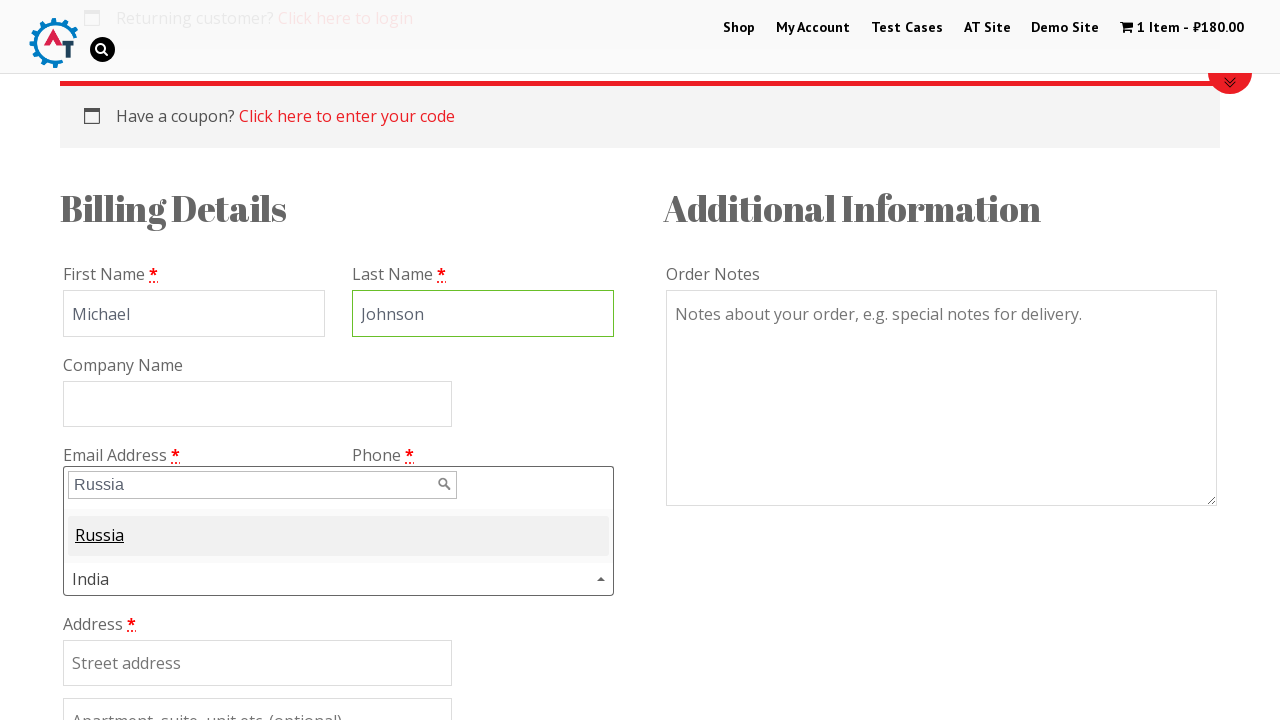

Selected Russia from country dropdown at (338, 536) on .select2-results-dept-0.select2-result.select2-result-selectable
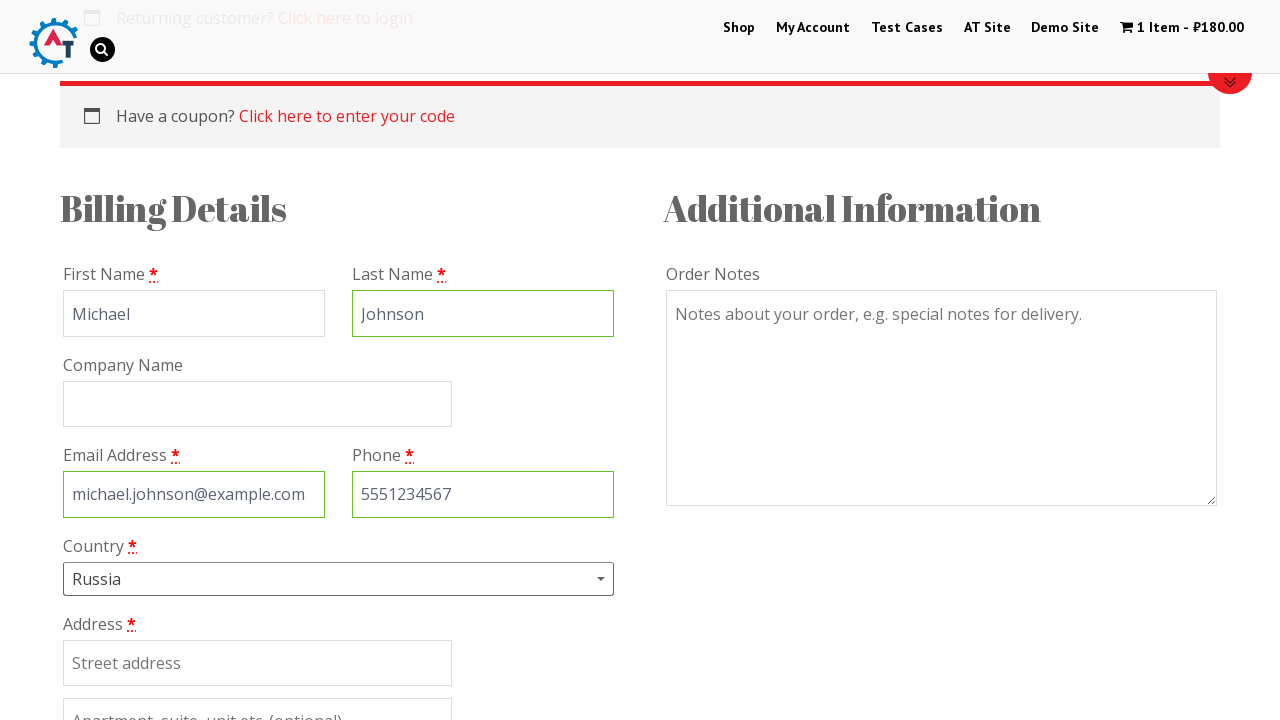

Filled billing address: 123 Main Street on [name='billing_address_1']
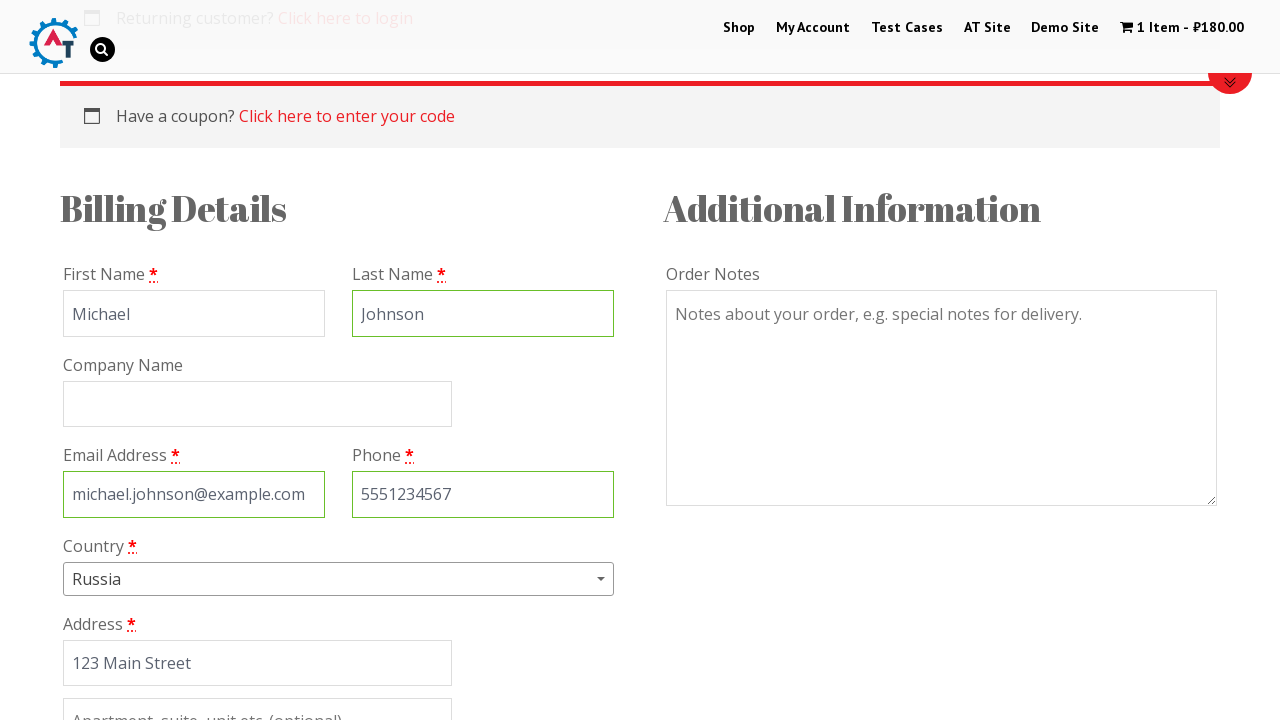

Filled billing city: Moscow on [name='billing_city']
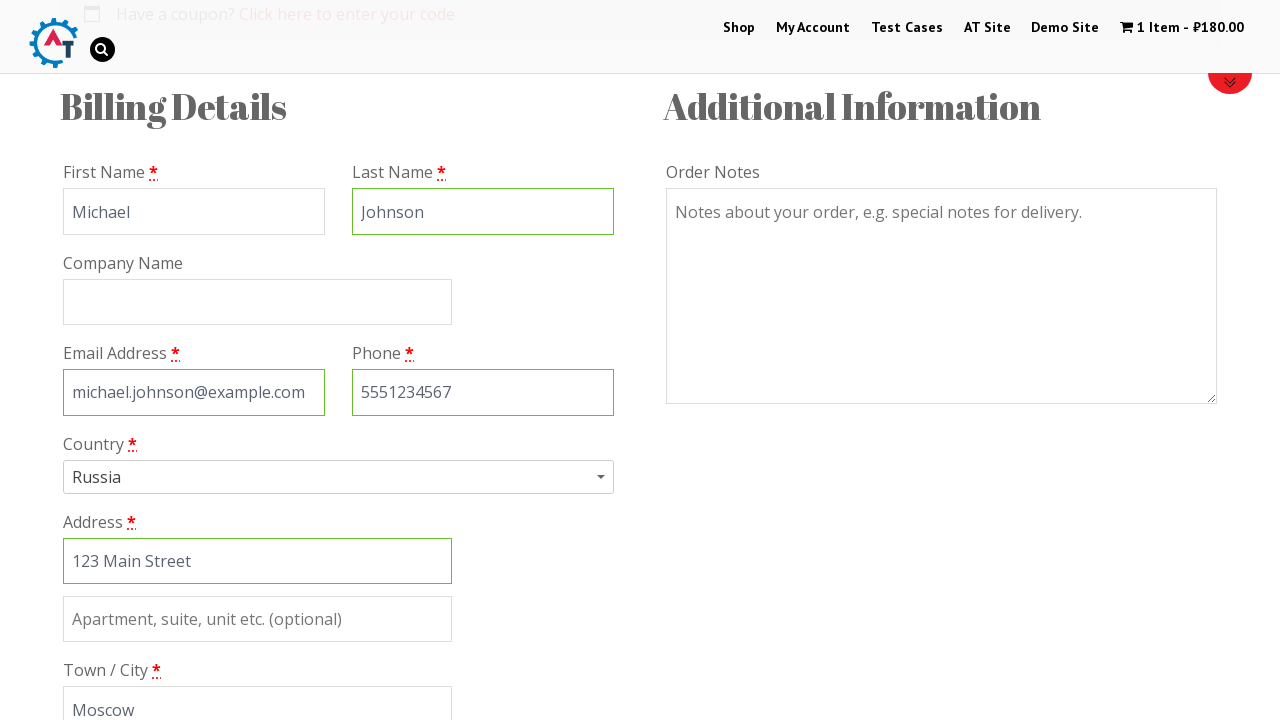

Filled billing state: Moscow Region on [name='billing_state']
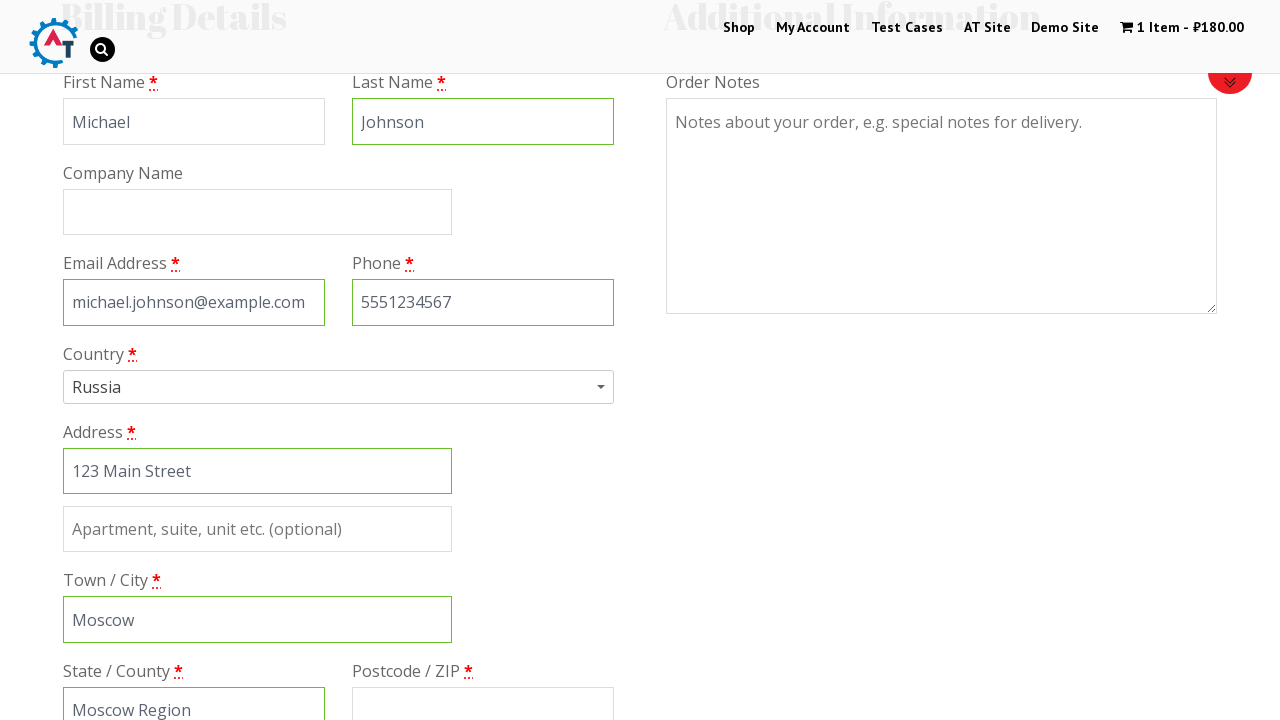

Filled billing postcode: 101000 on [name='billing_postcode']
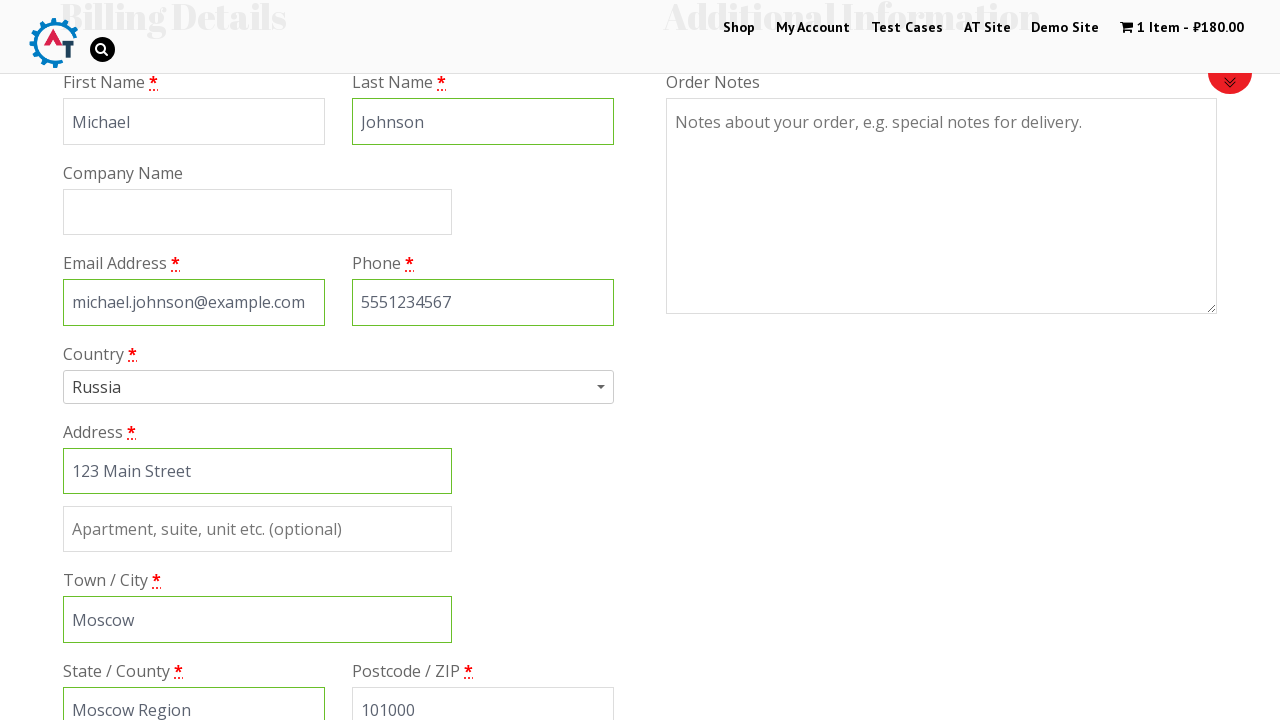

Scrolled down 600px to see payment method section
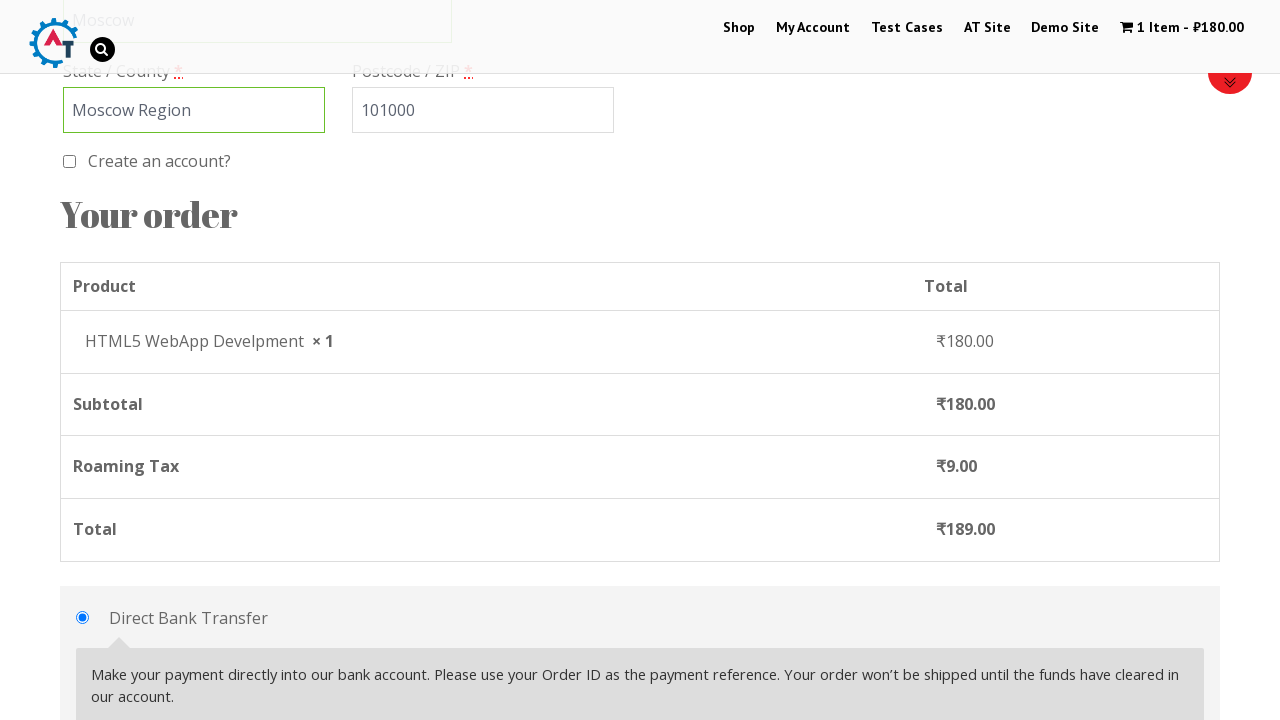

Waited for payment section to fully load
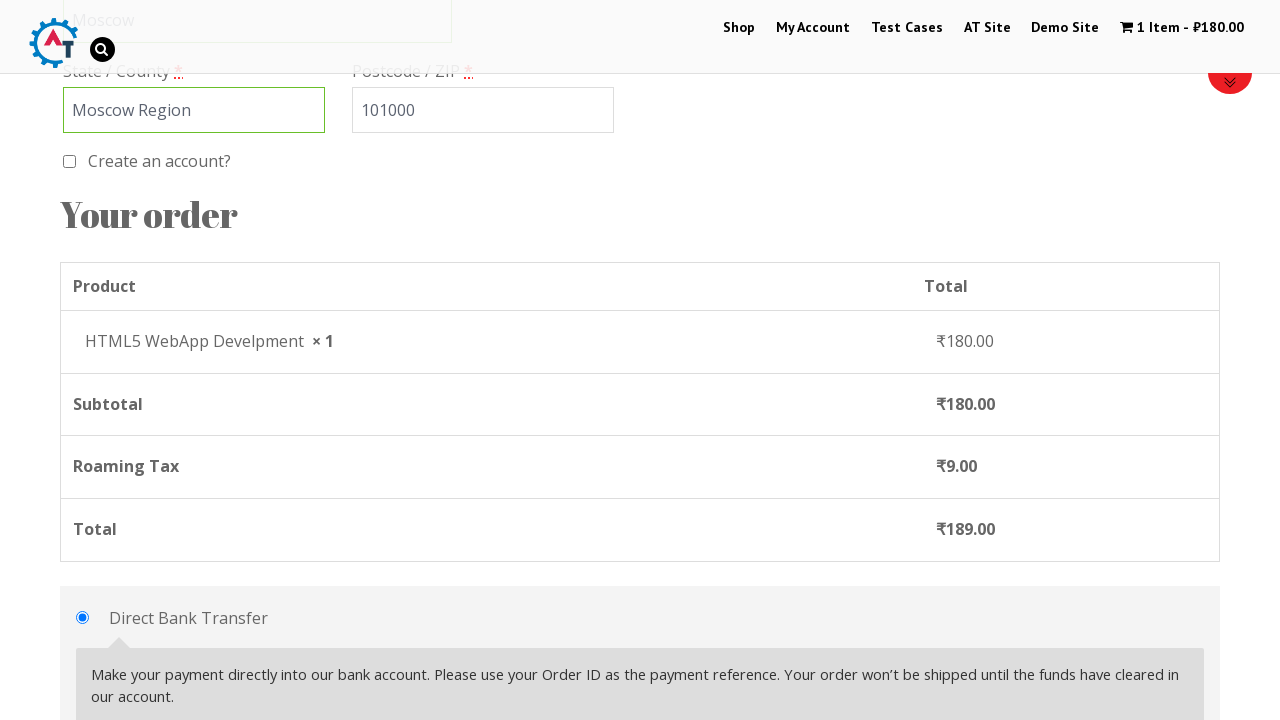

Selected Check Payments as payment method at (82, 360) on #payment_method_cheque
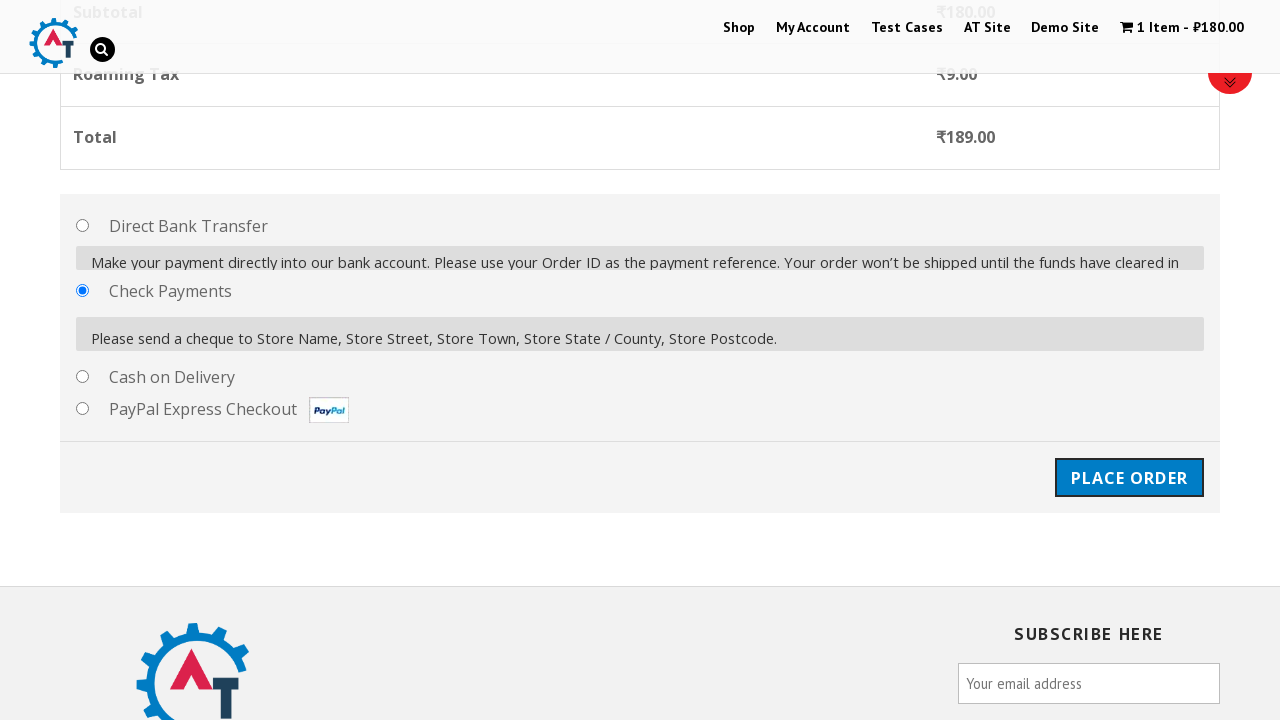

Clicked Place Order button to submit the order at (1129, 471) on [name='woocommerce_checkout_place_order']
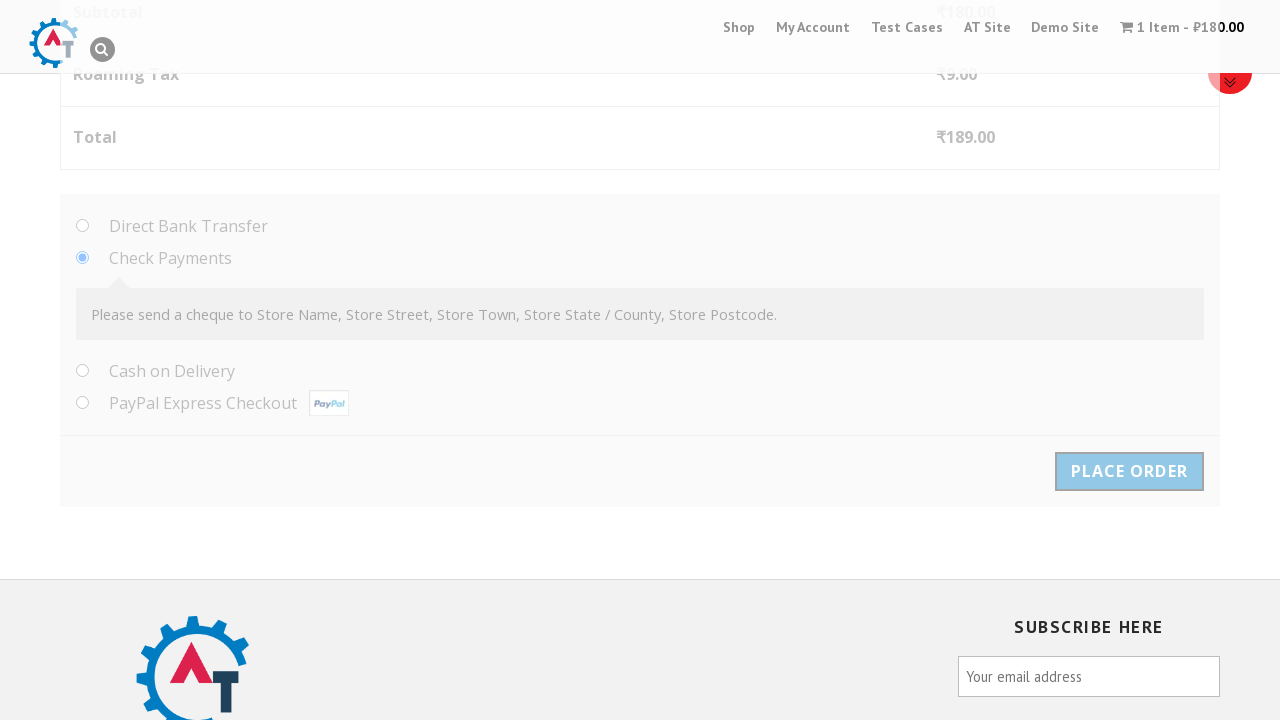

Order confirmation page loaded - purchase completed successfully
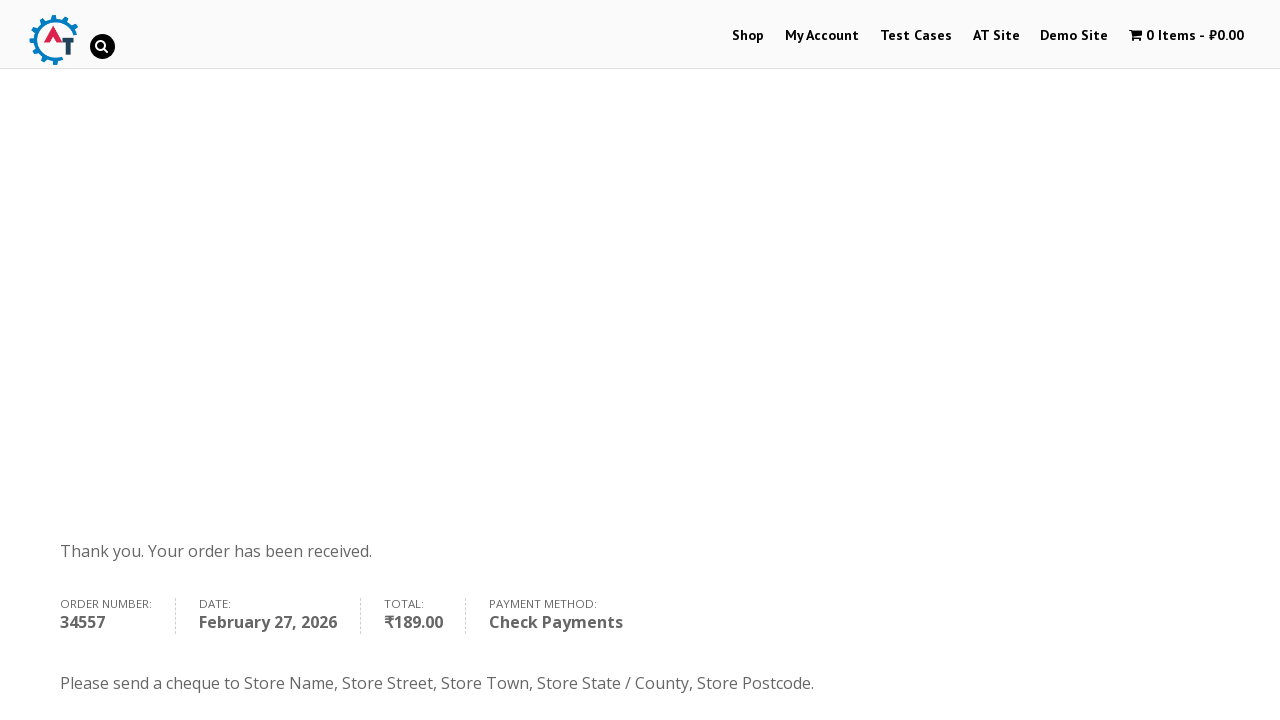

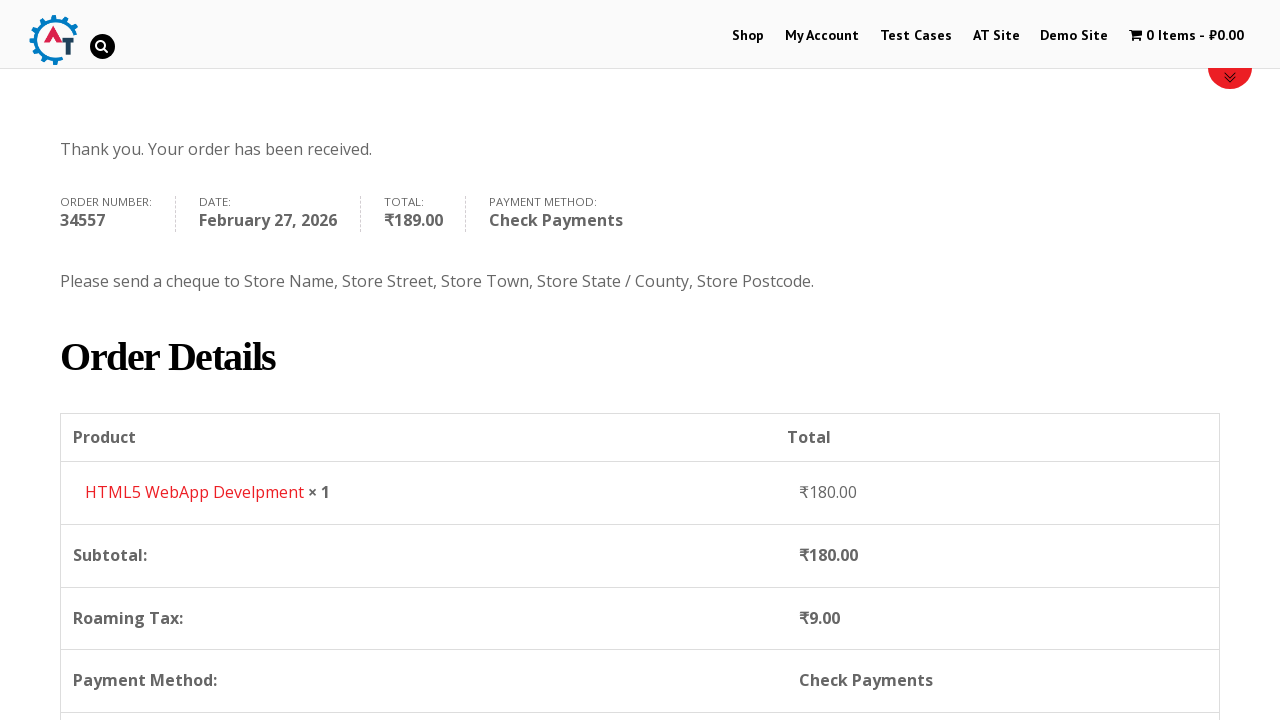